Tests table sorting by clicking the Due column header twice and verifying values are sorted in descending order

Starting URL: http://the-internet.herokuapp.com/tables

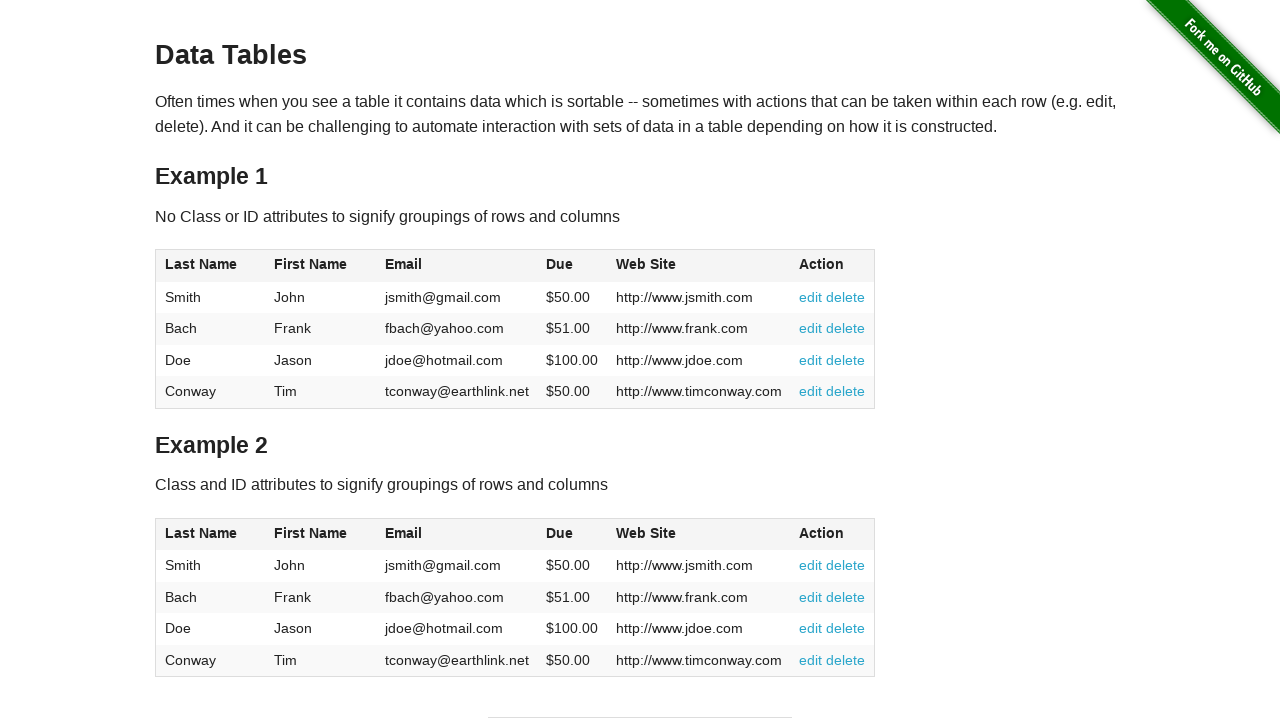

Clicked Due column header first time at (572, 266) on #table1 thead tr th:nth-of-type(4)
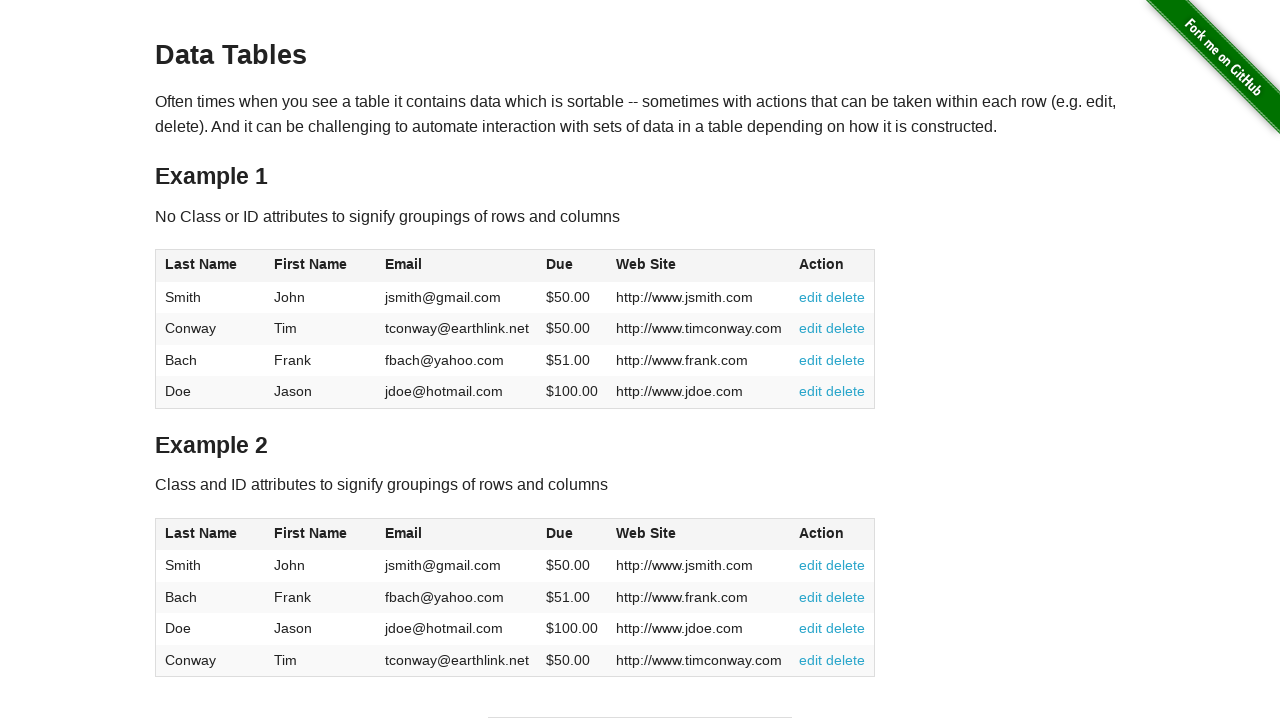

Clicked Due column header second time to sort descending at (572, 266) on #table1 thead tr th:nth-of-type(4)
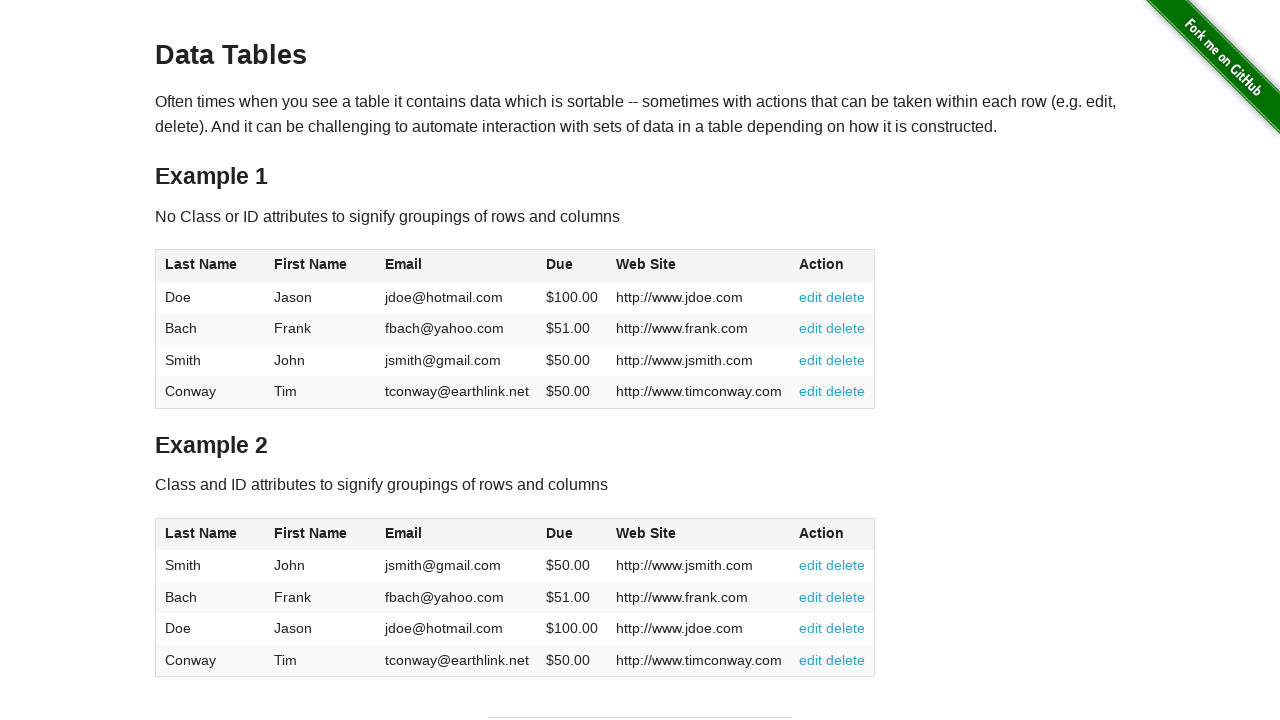

Table body with Due column loaded
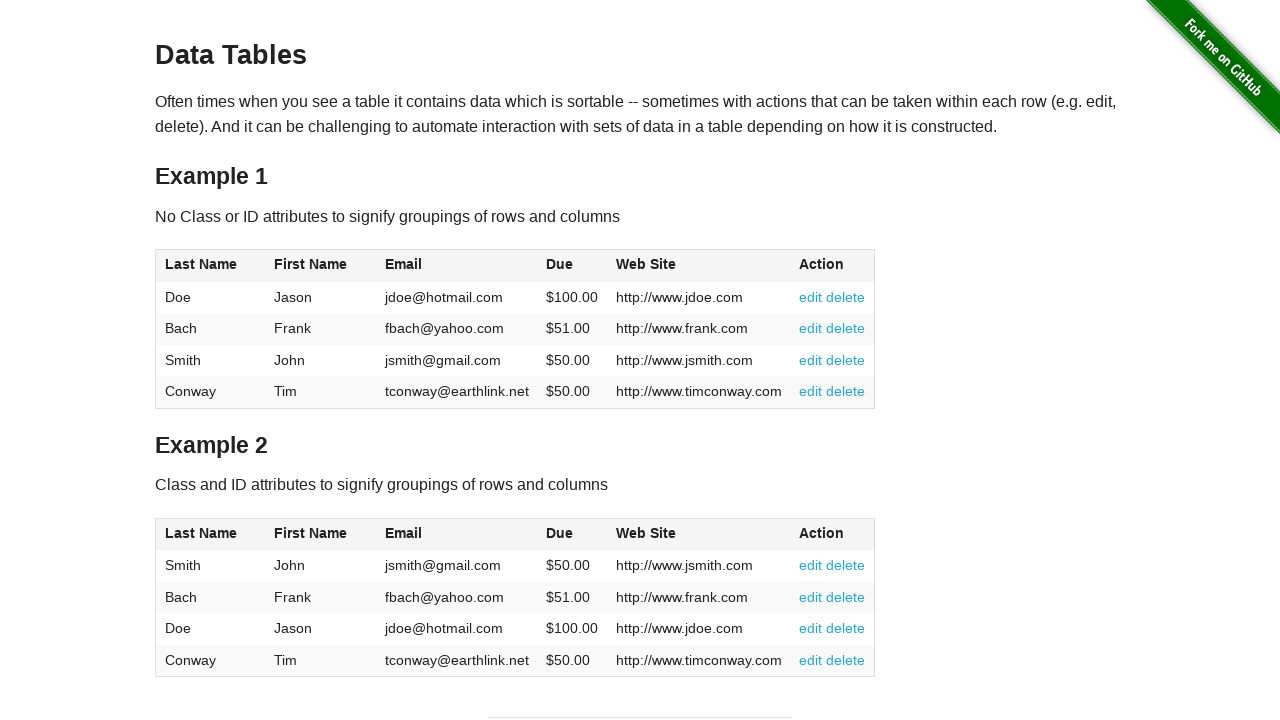

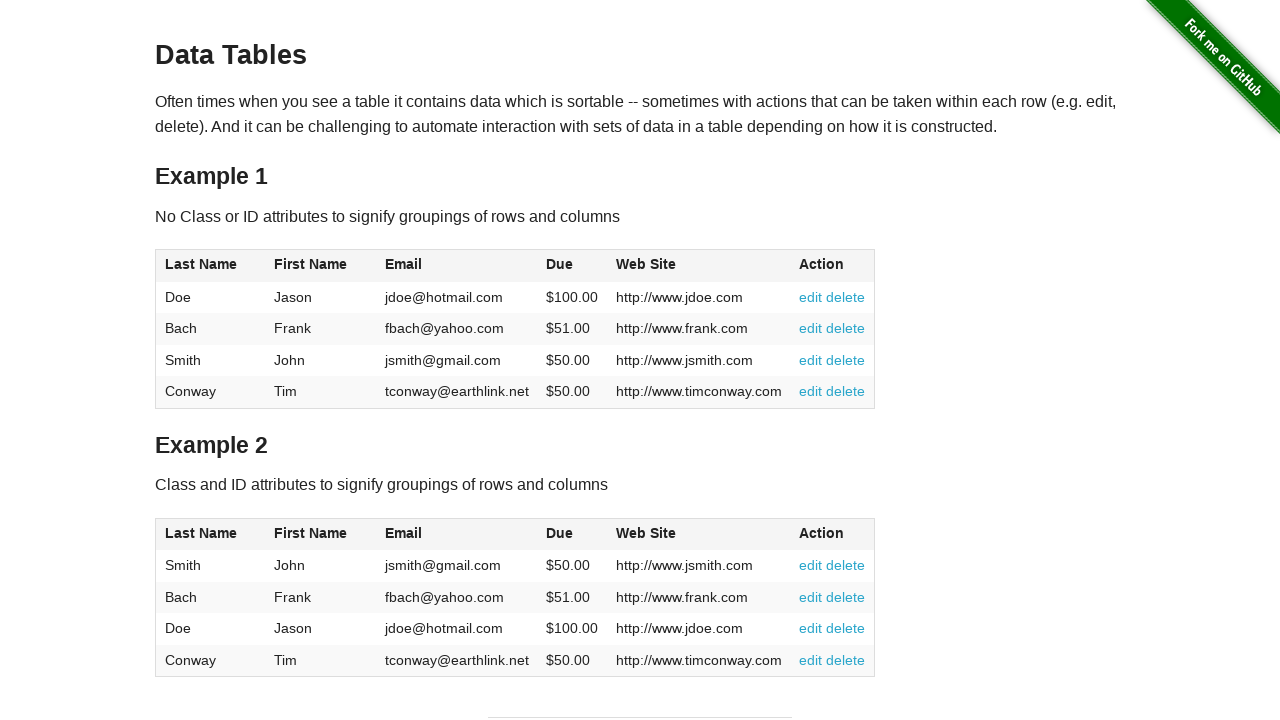